Tests responsive design by changing viewport sizes to mobile (375x667), tablet (768x1024), and desktop (1920x1080) and verifying page loads correctly at each size

Starting URL: https://mood-mix-theta.vercel.app

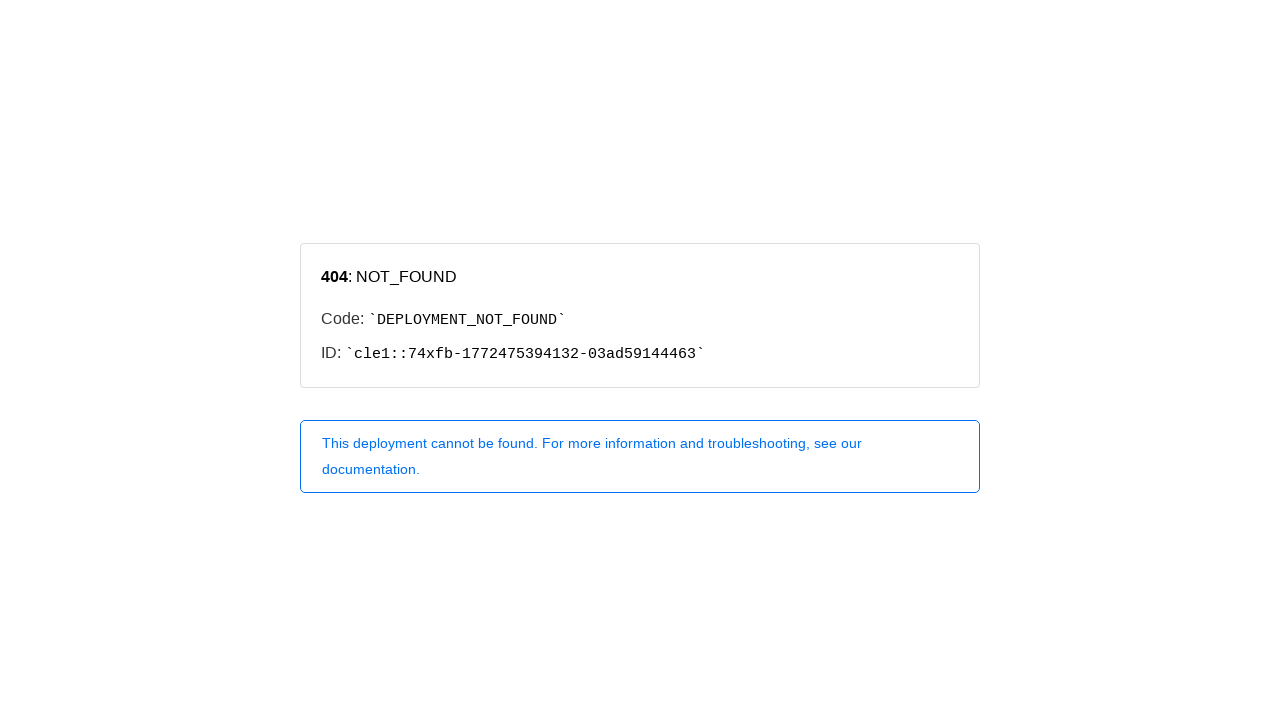

Set viewport to mobile size (375x667)
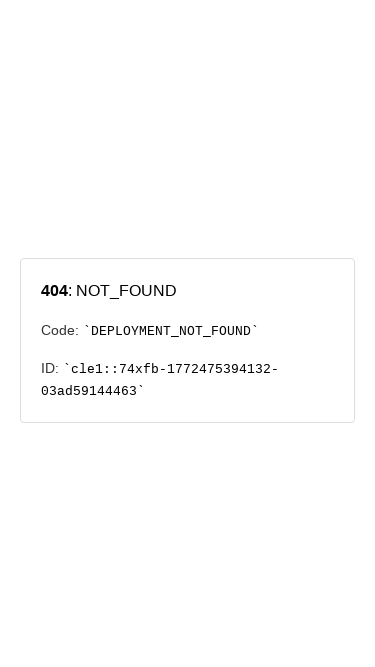

Reloaded page at mobile viewport
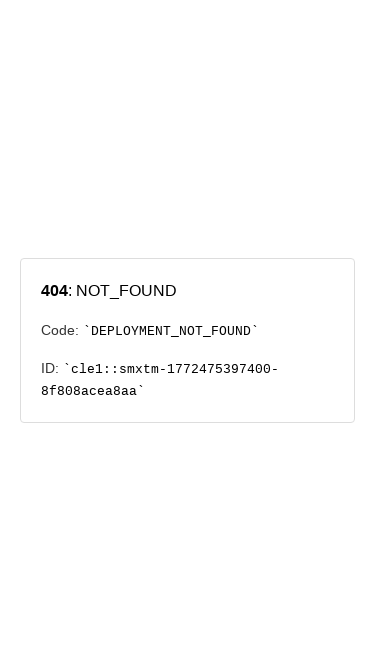

Page loaded successfully at mobile viewport (375x667)
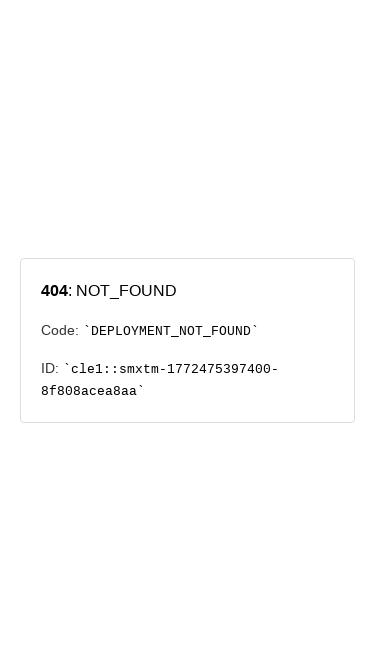

Set viewport to tablet size (768x1024)
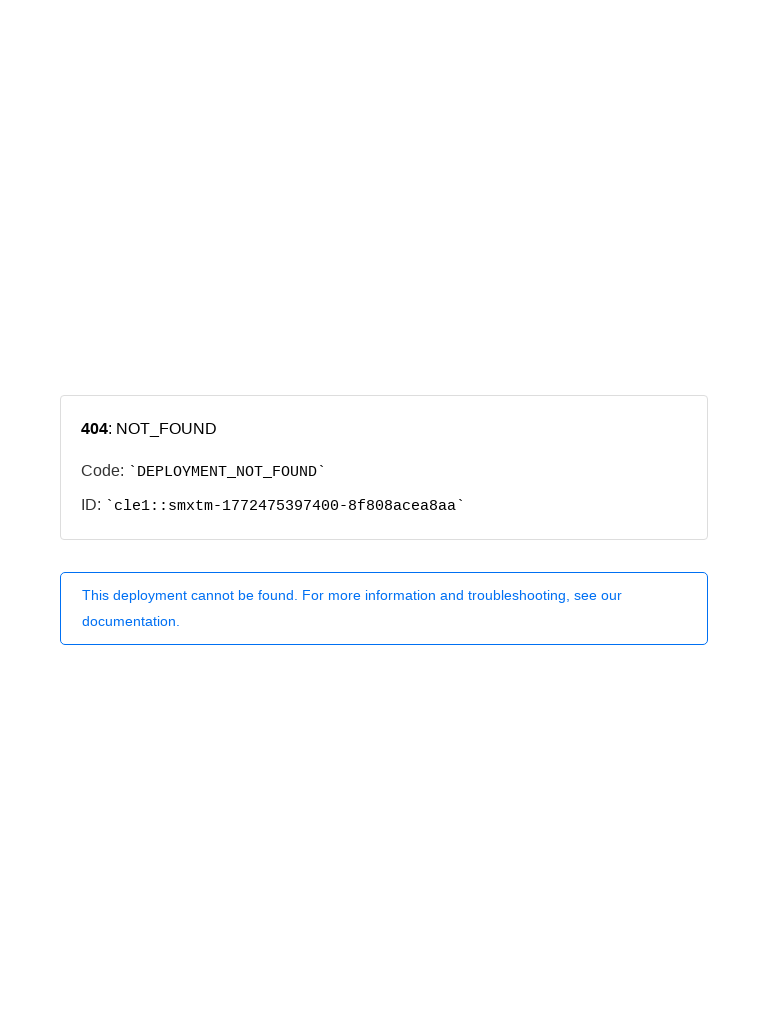

Reloaded page at tablet viewport
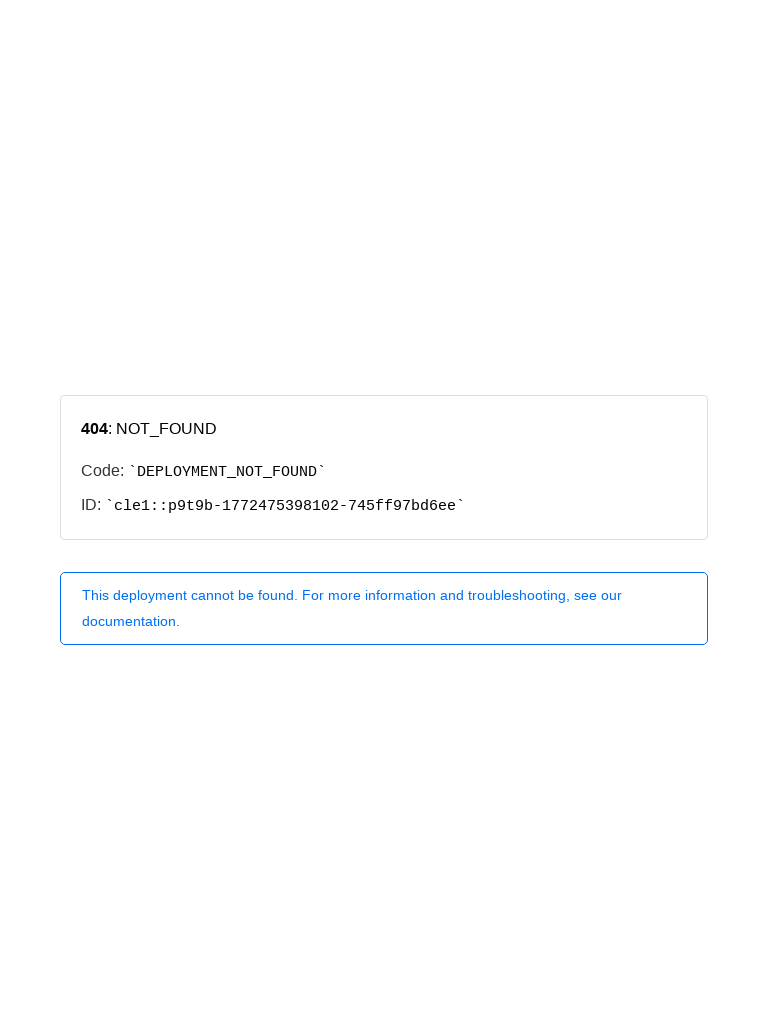

Page loaded successfully at tablet viewport (768x1024)
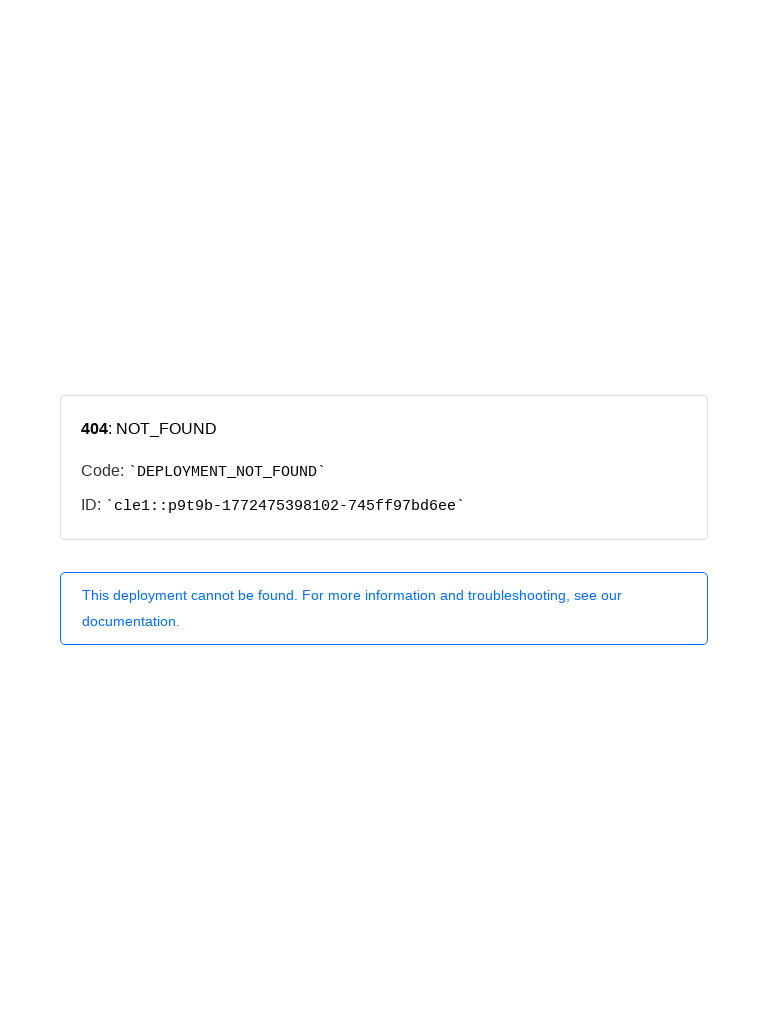

Set viewport to desktop size (1920x1080)
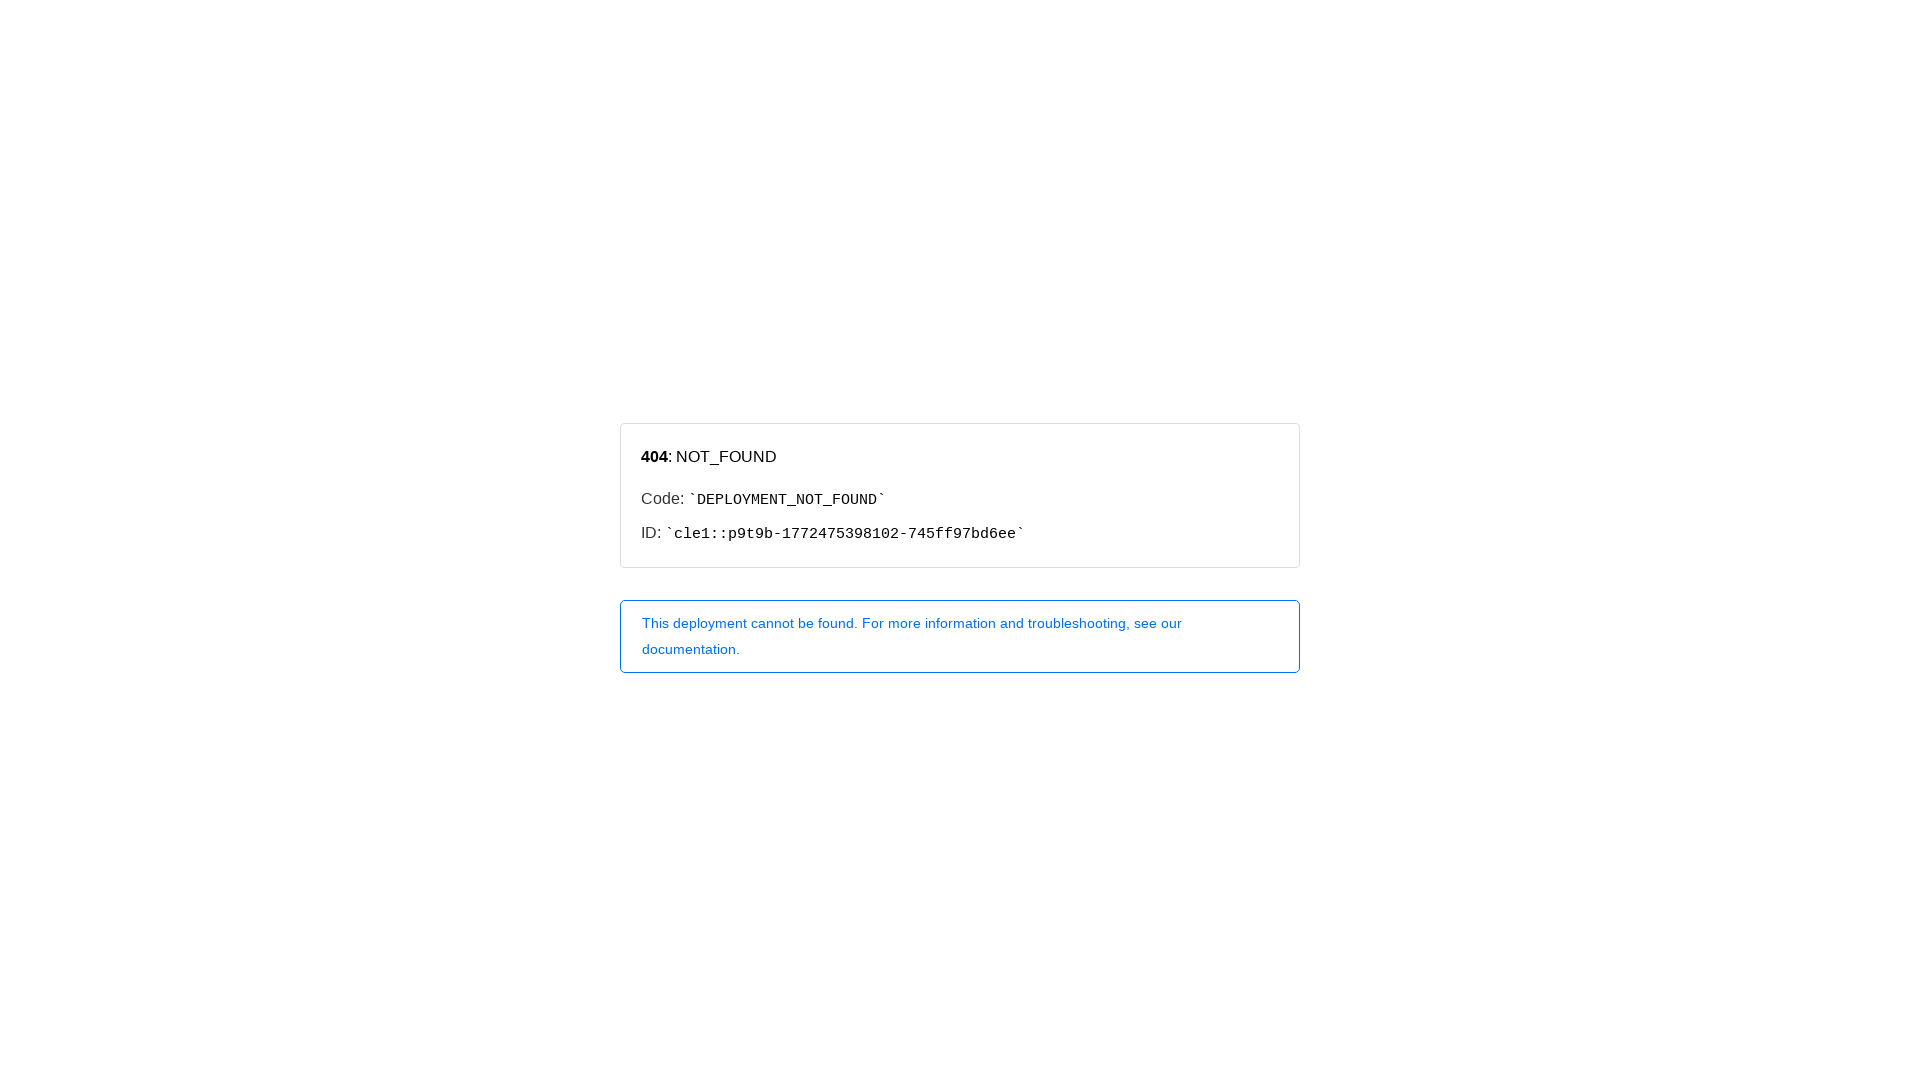

Reloaded page at desktop viewport
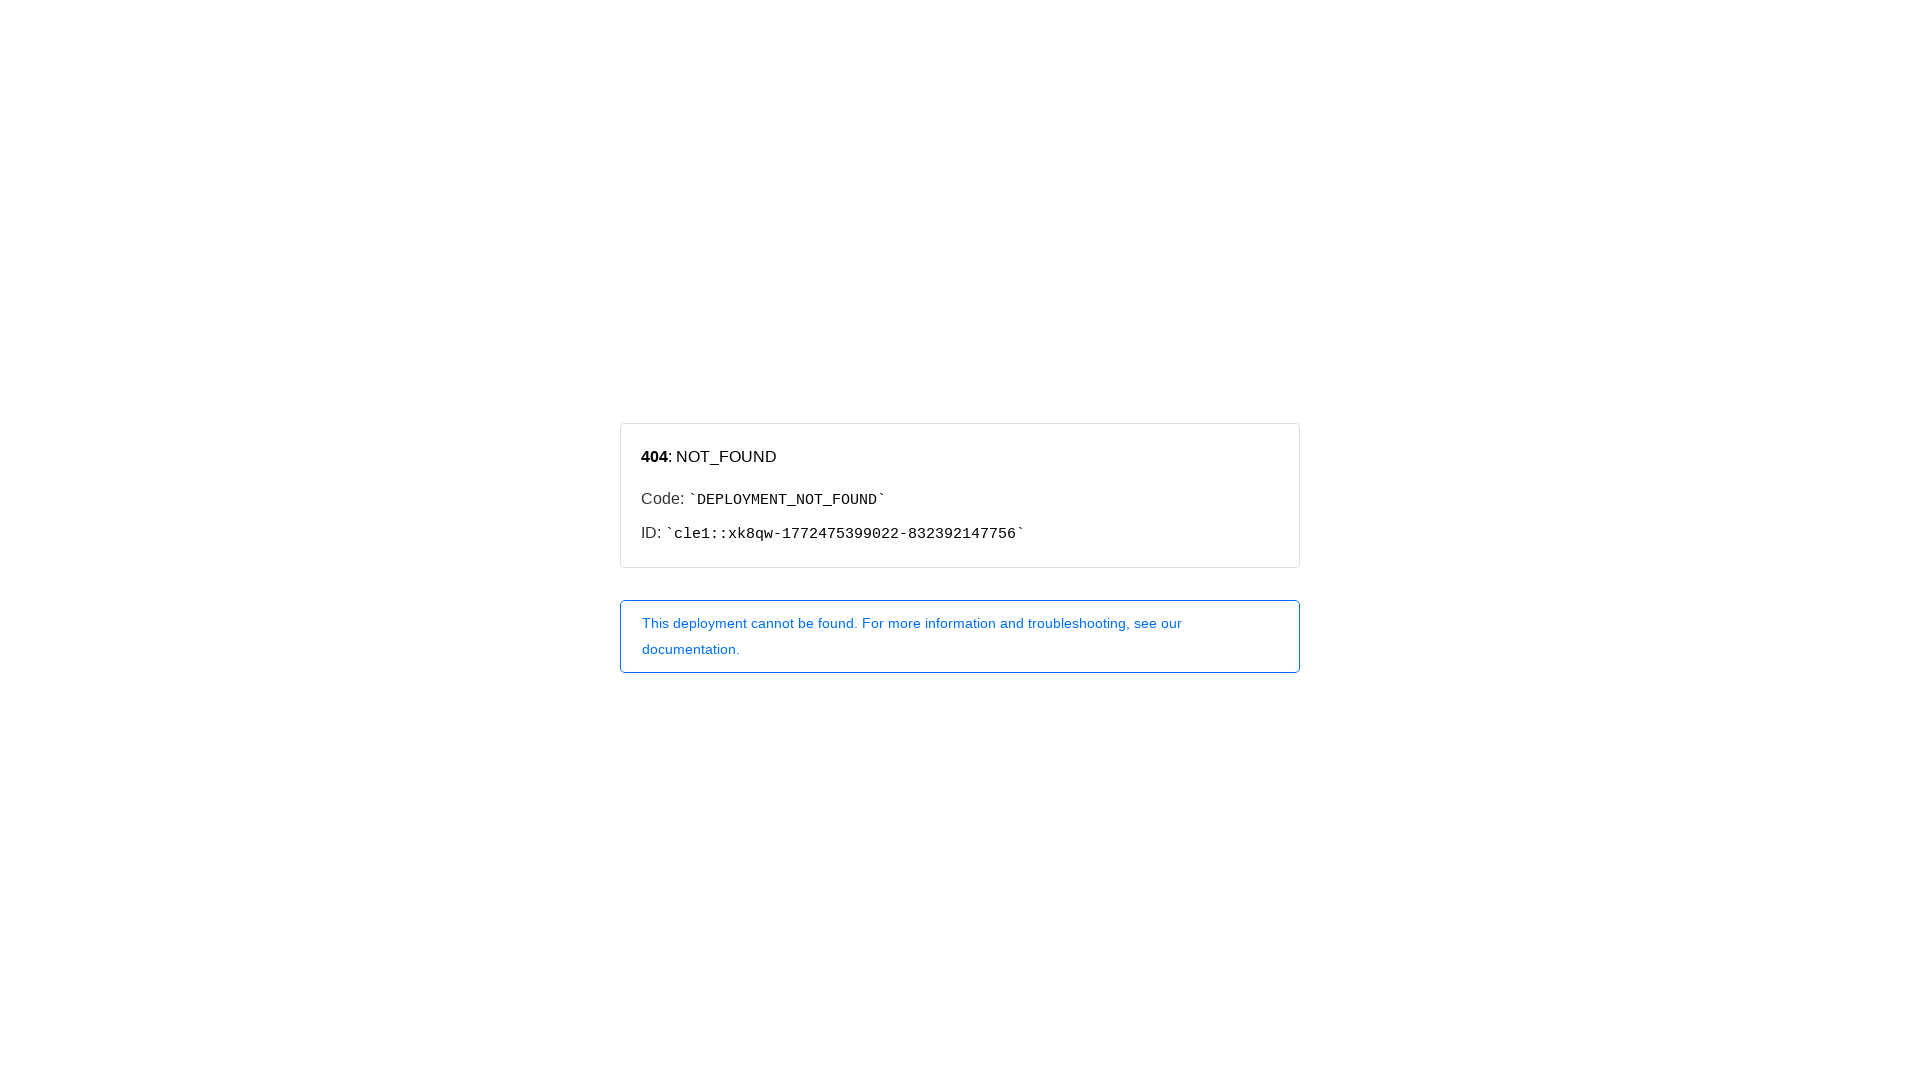

Page loaded successfully at desktop viewport (1920x1080)
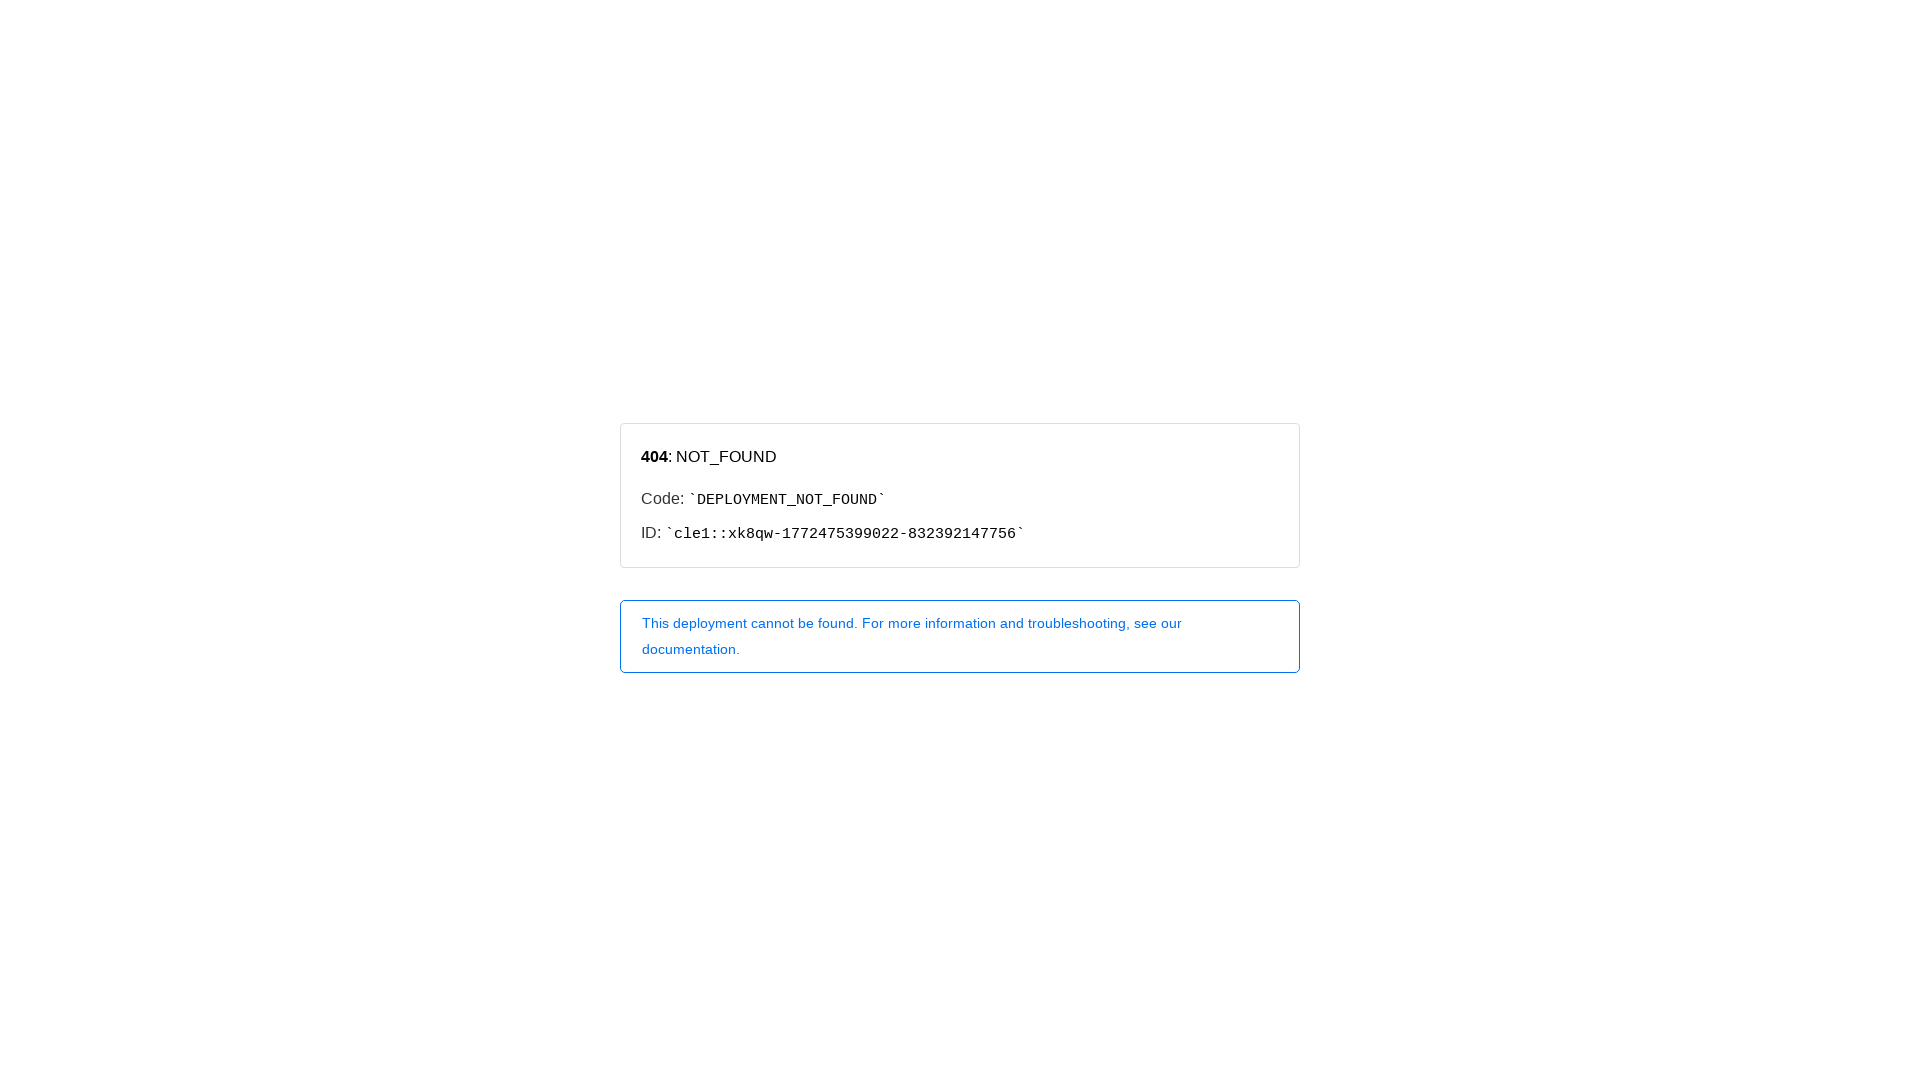

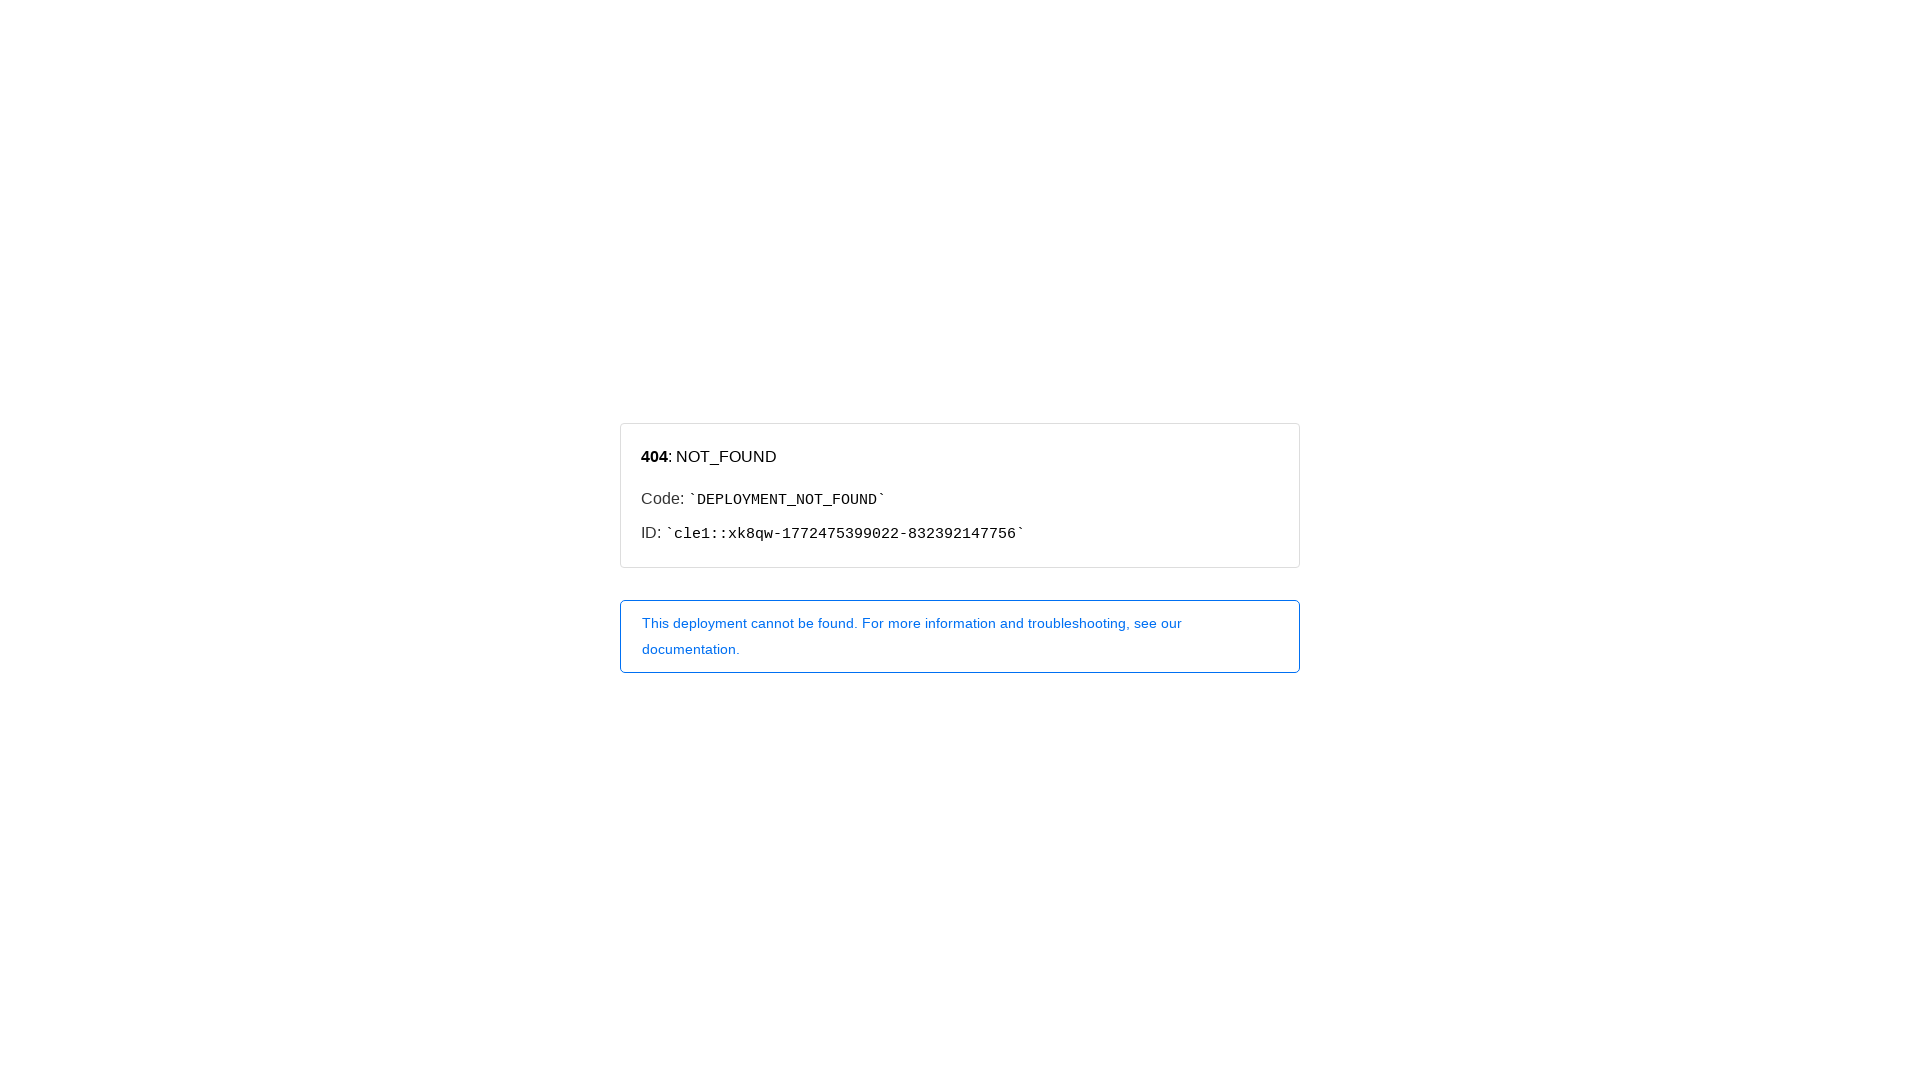